Tests checkbox interactions on a checkboxes page by checking and unchecking checkbox elements

Starting URL: http://the-internet.herokuapp.com/checkboxes

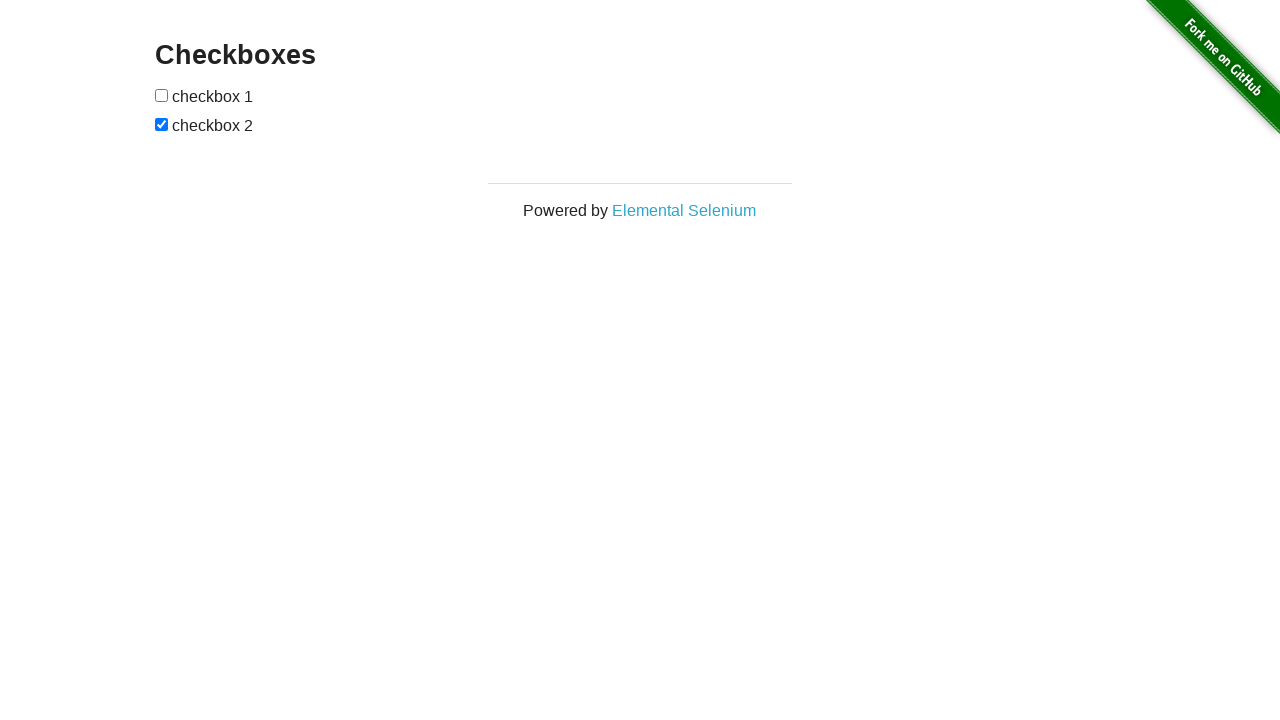

Waited for checkbox form to be visible
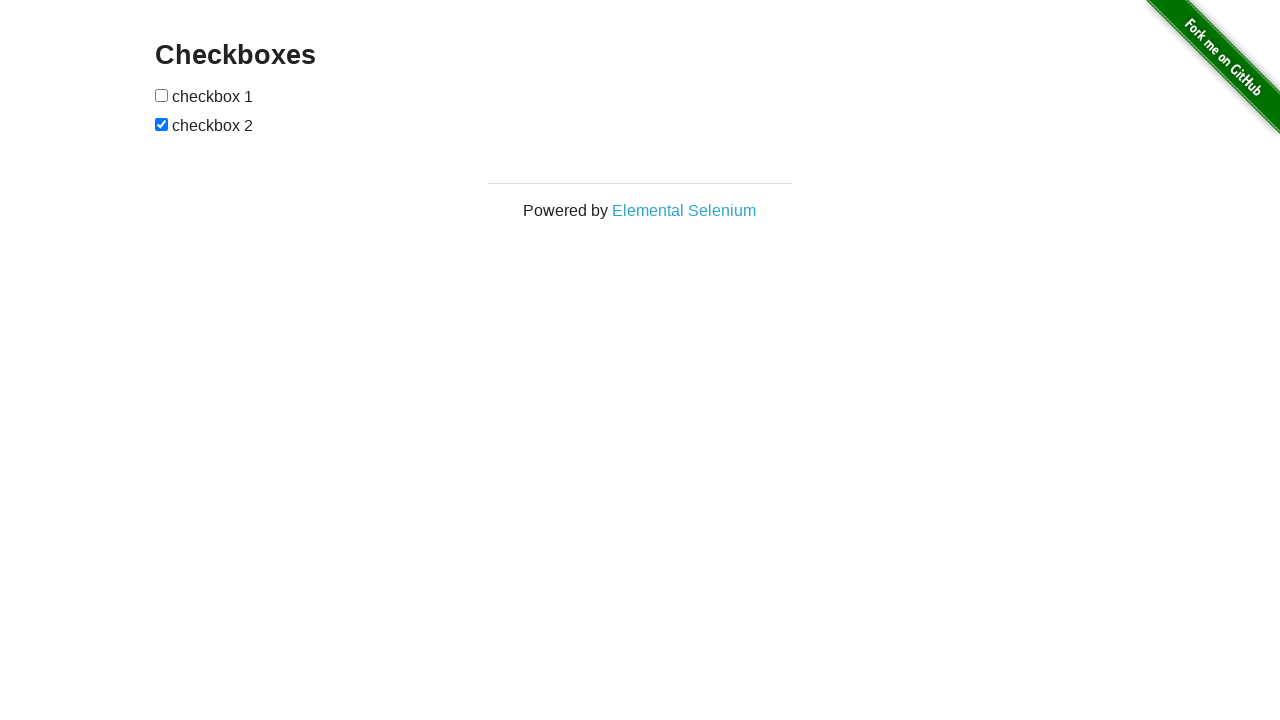

Located first checkbox element
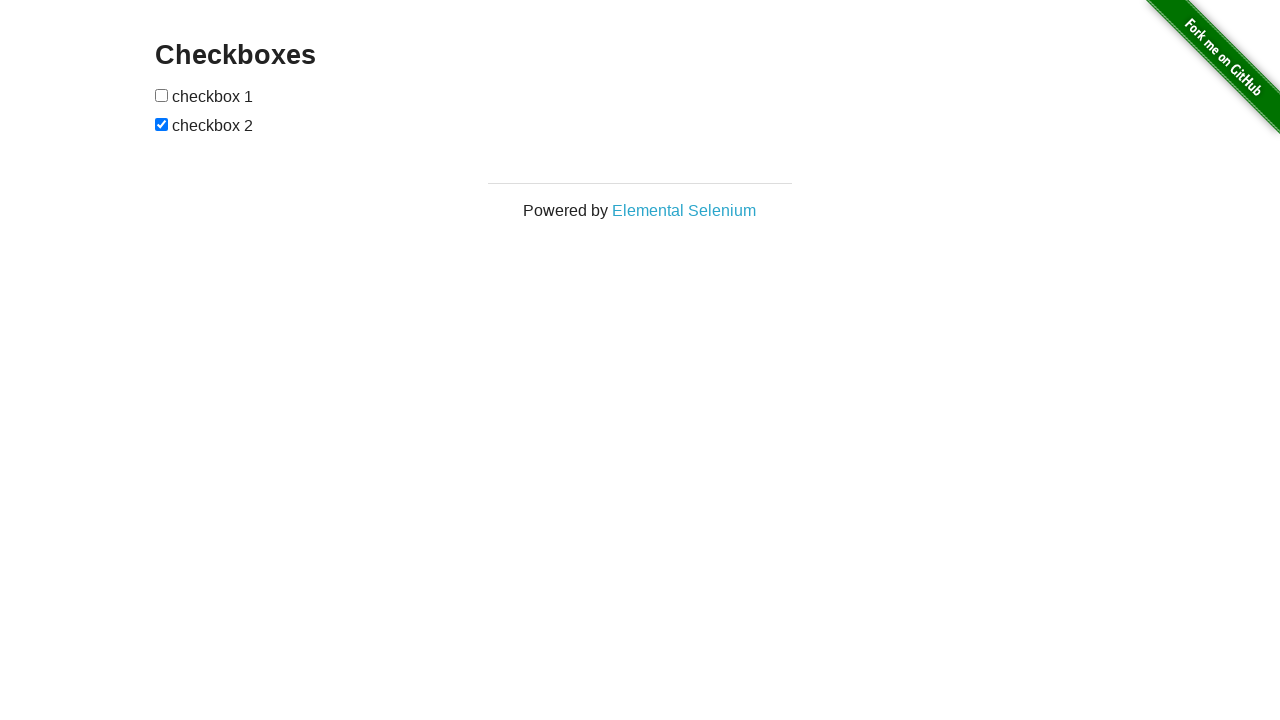

Clicked first checkbox to check it at (162, 95) on xpath=//form[@id='checkboxes']/input[1]
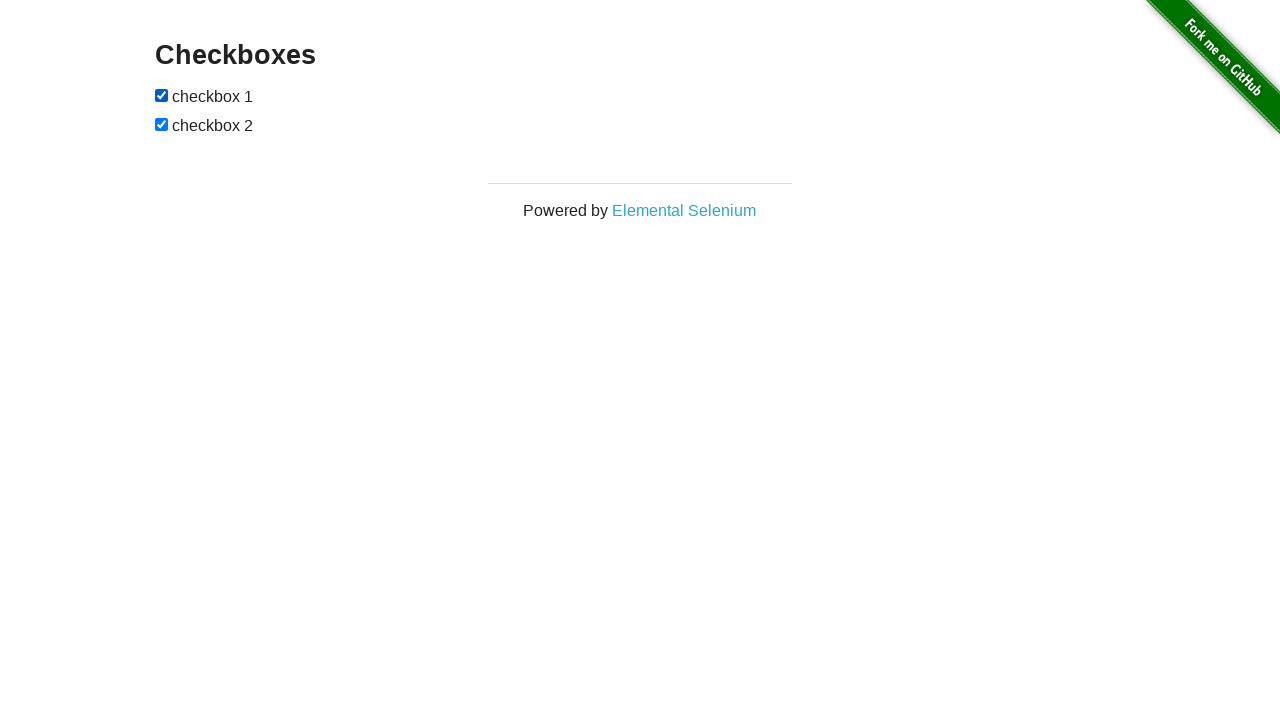

Located second checkbox element
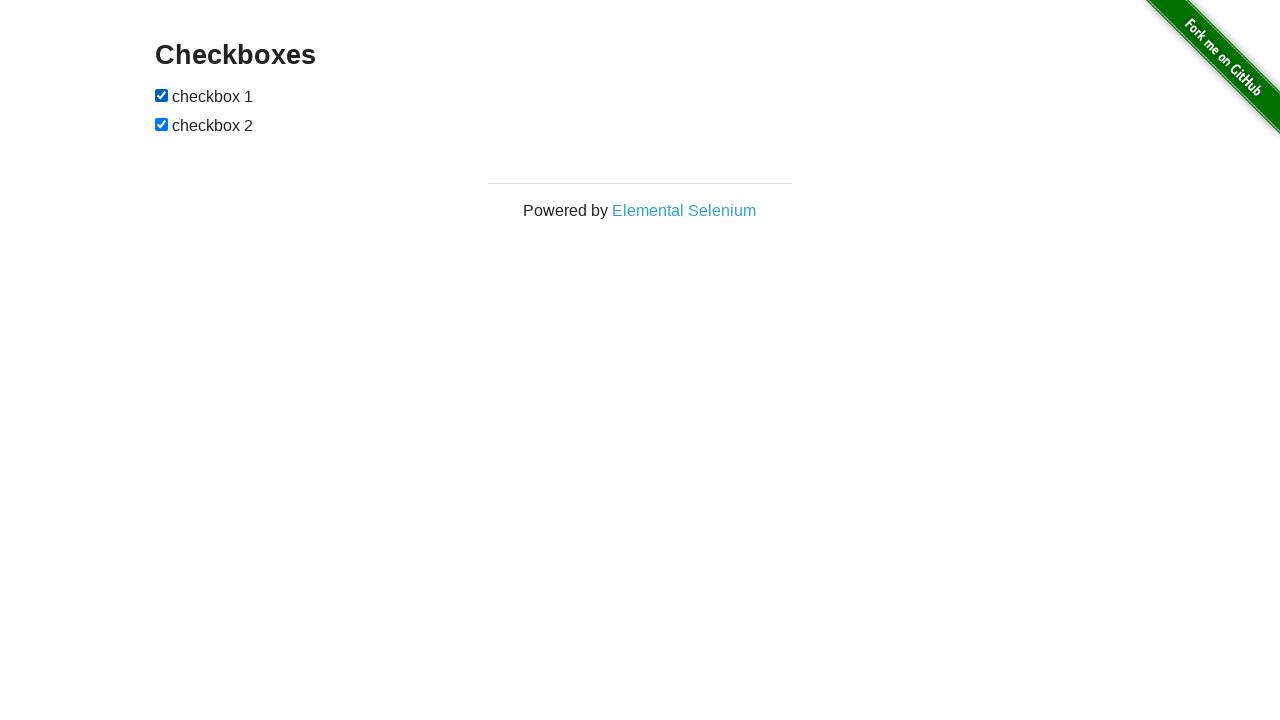

Clicked second checkbox to uncheck it at (162, 124) on xpath=//form[@id='checkboxes']/input[2]
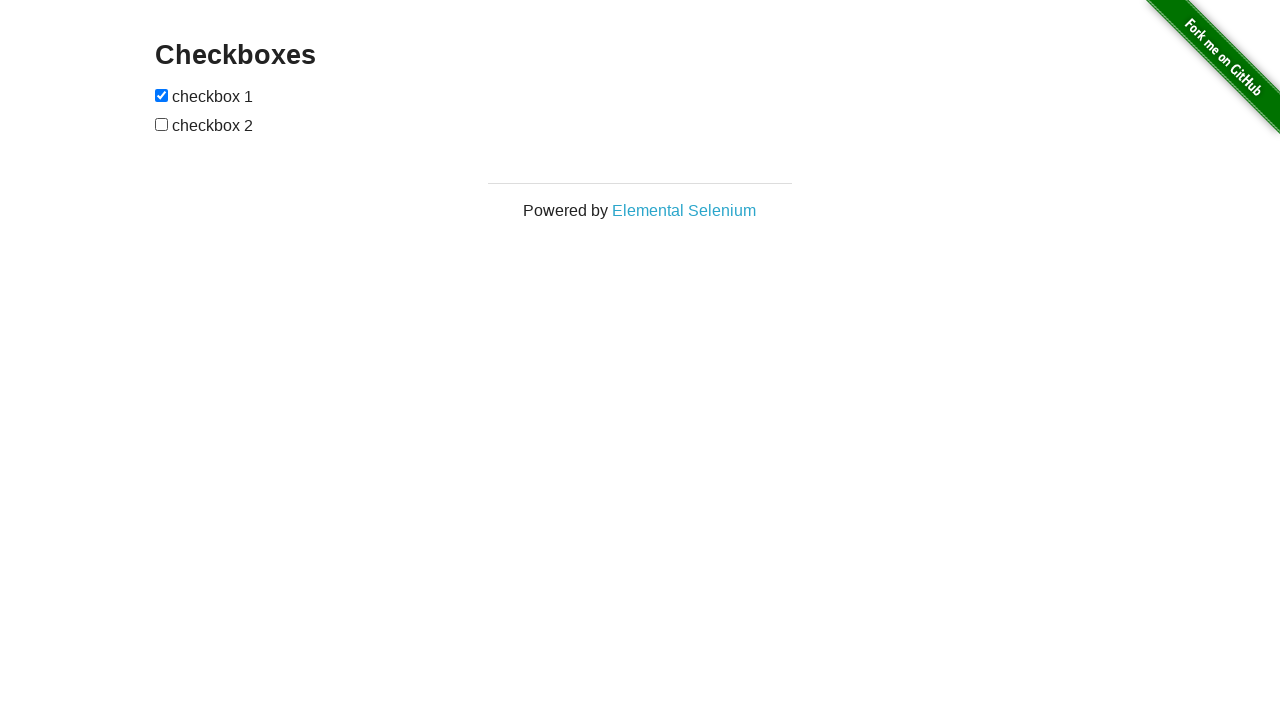

Clicked first checkbox to uncheck it at (162, 95) on xpath=//form[@id='checkboxes']/input[1]
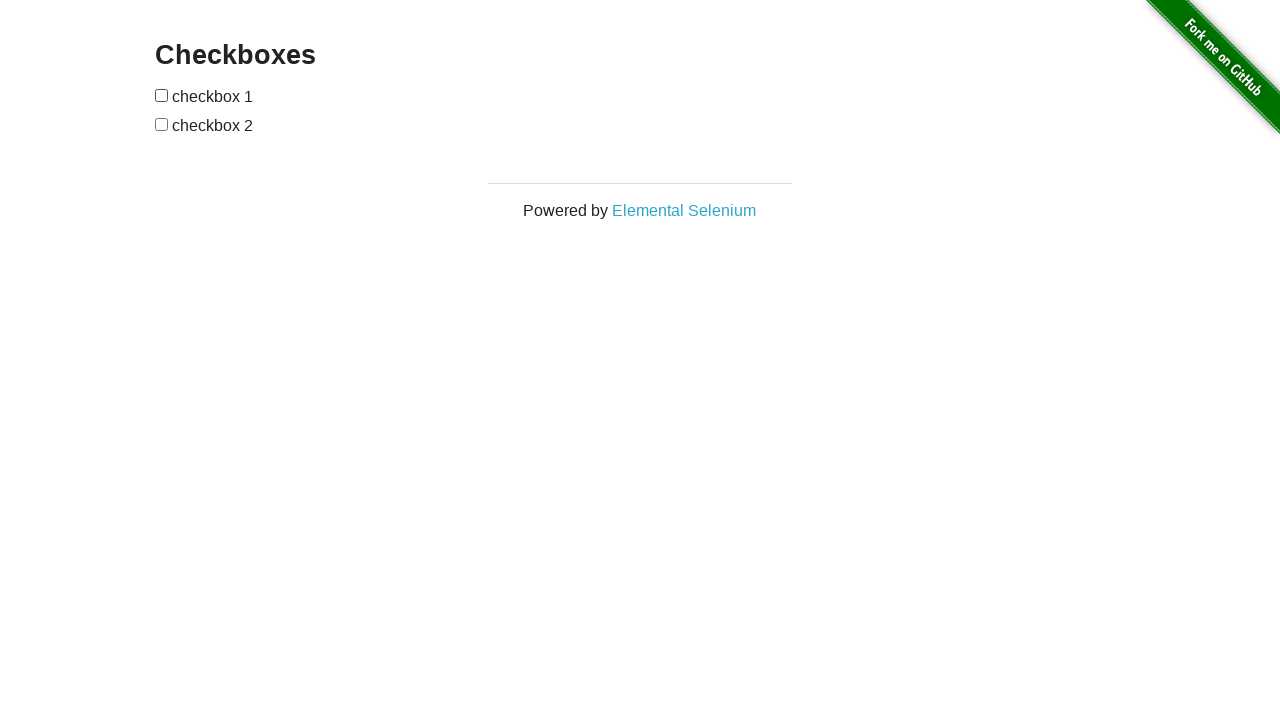

Clicked second checkbox to check it at (162, 124) on xpath=//form[@id='checkboxes']/input[2]
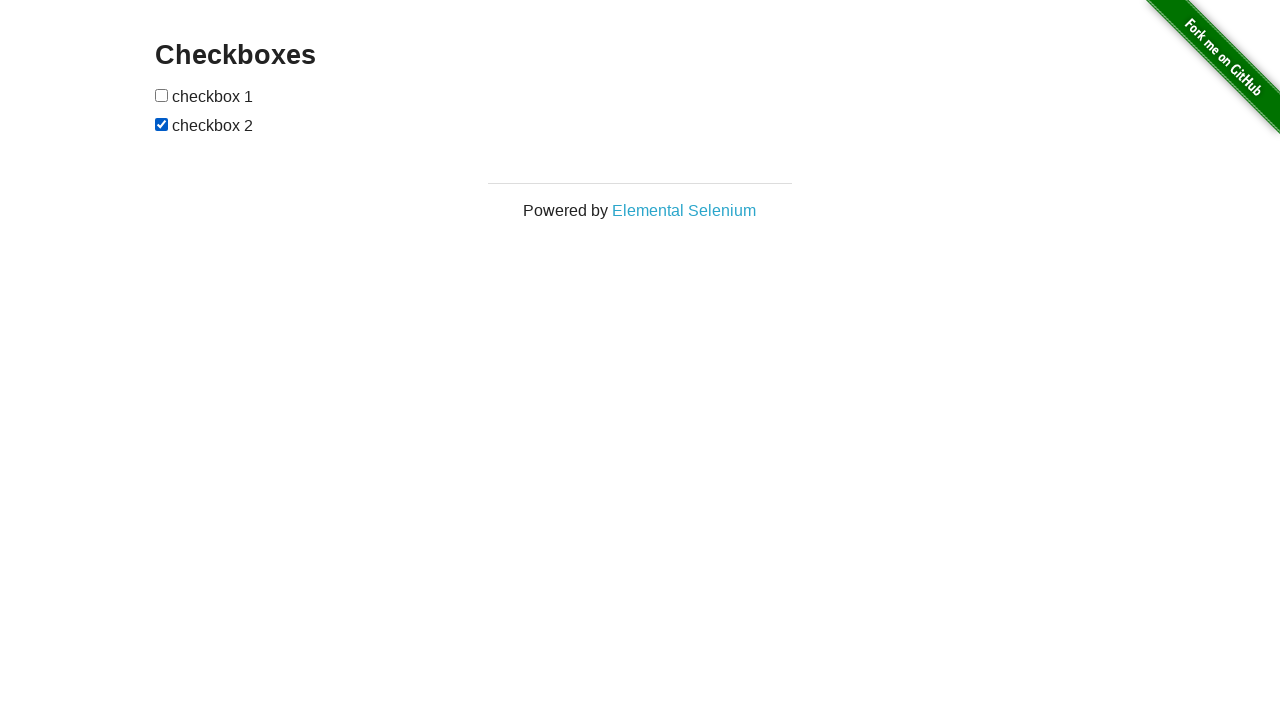

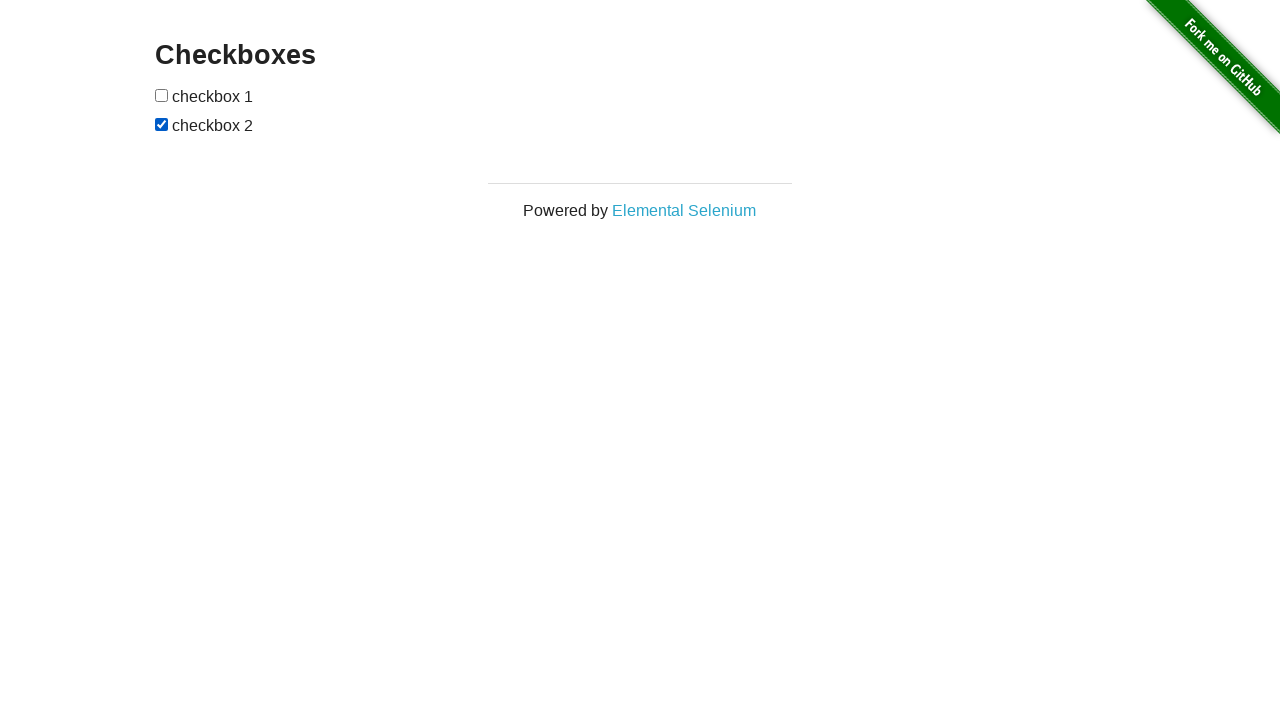